Tests clicking a button identified by its CSS class on the UI Testing Playground's class attribute challenge page

Starting URL: http://uitestingplayground.com/classattr

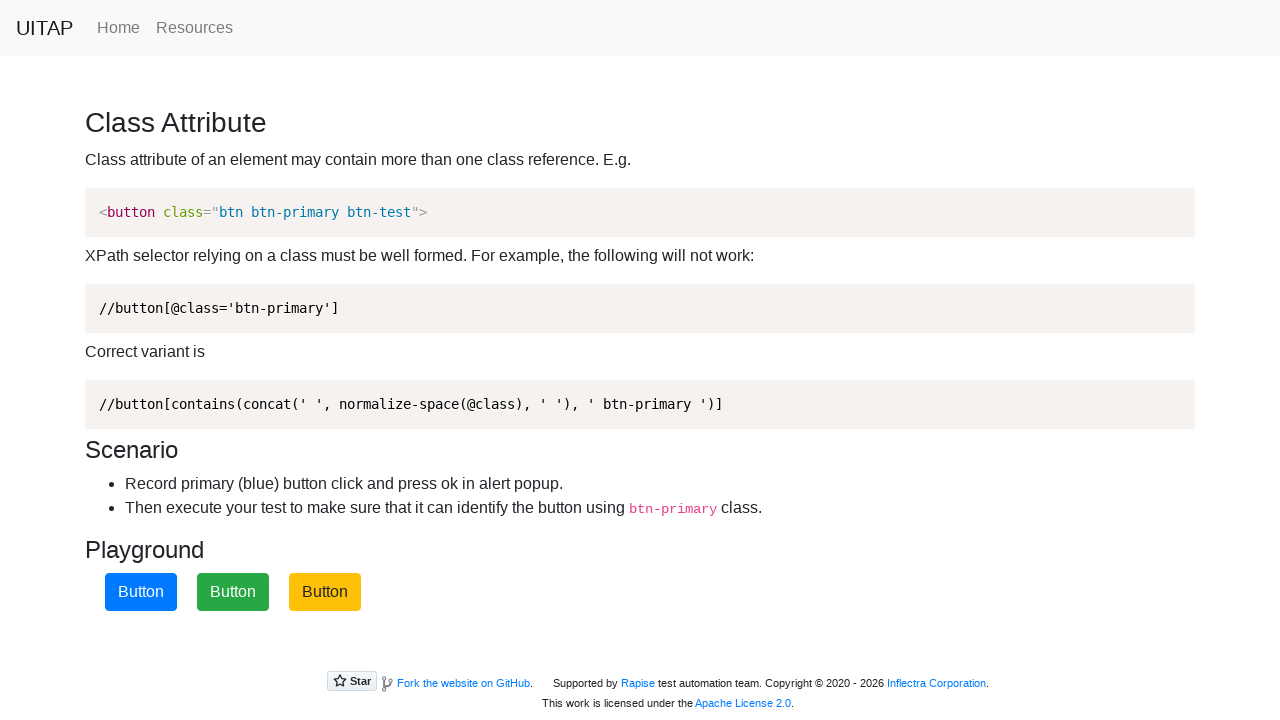

Waited for blue button with class 'btn-primary' to be visible
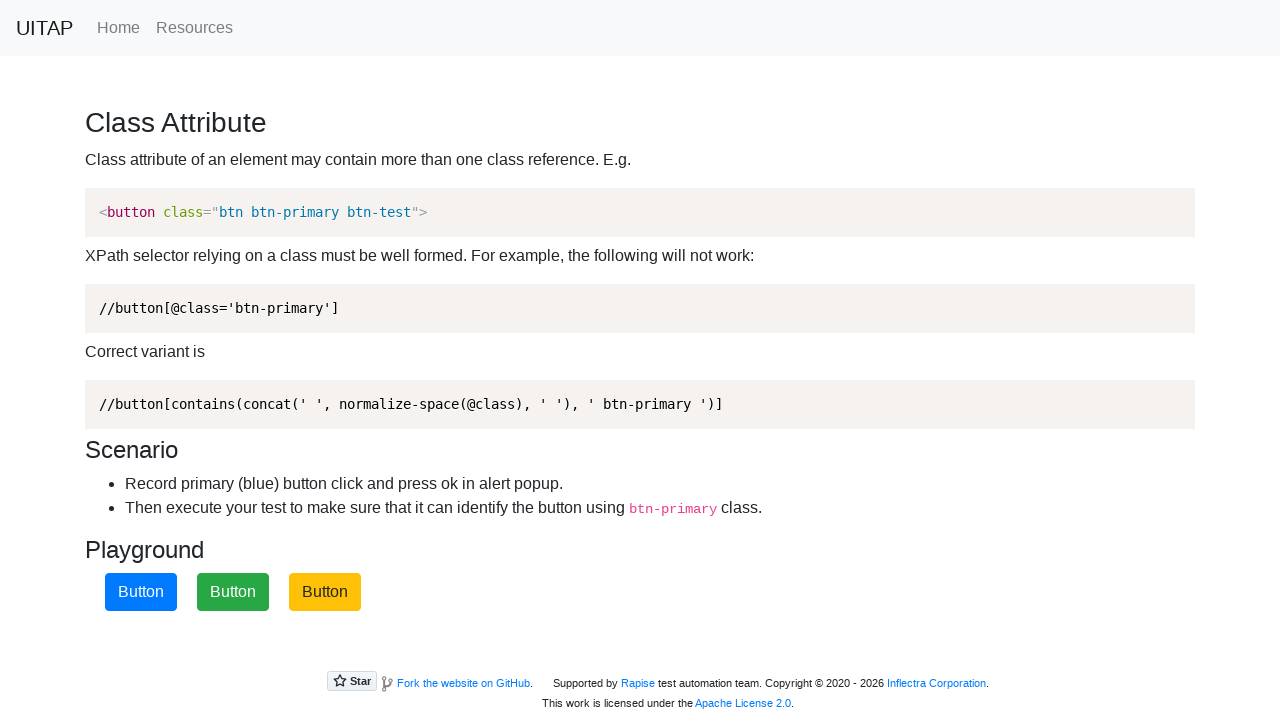

Clicked the blue button identified by CSS class 'btn-primary' at (141, 592) on .btn-primary
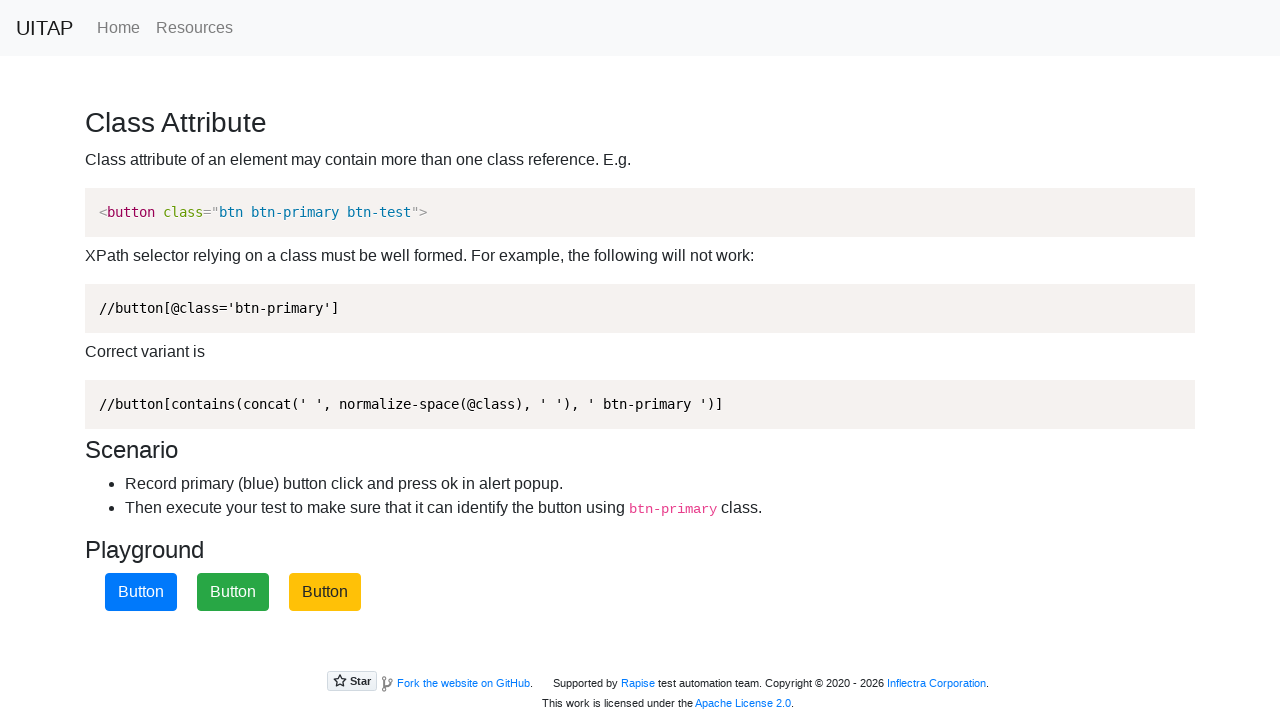

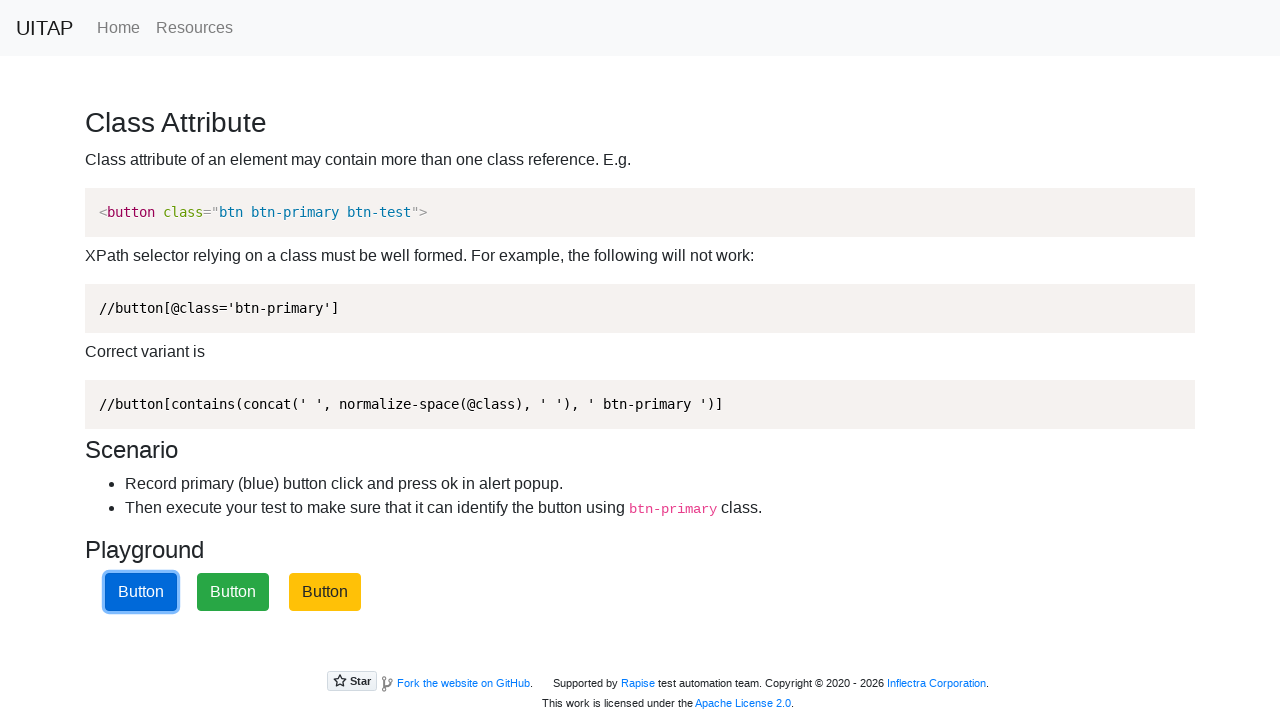